Tests the 12306 Chinese railway ticket search functionality by entering departure city, destination city, and travel date, then clicking search to view available trains.

Starting URL: https://www.12306.cn/index/index.html

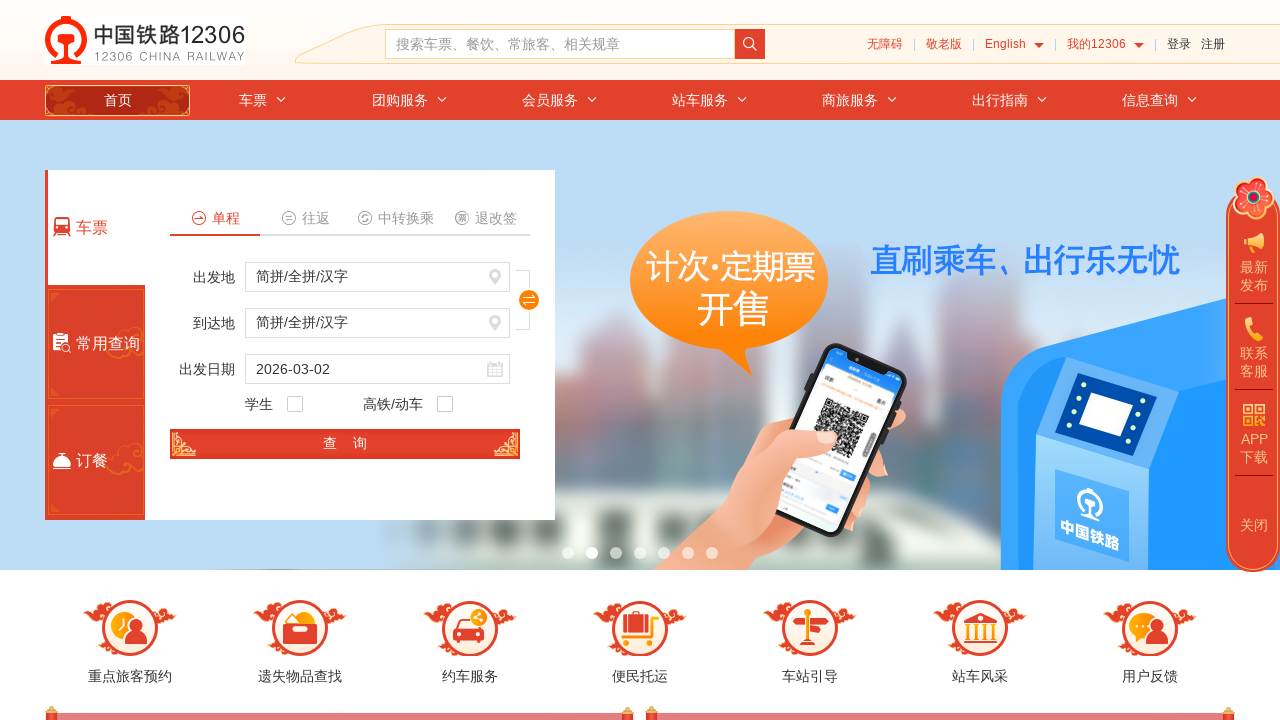

Set viewport size to 1920x1080
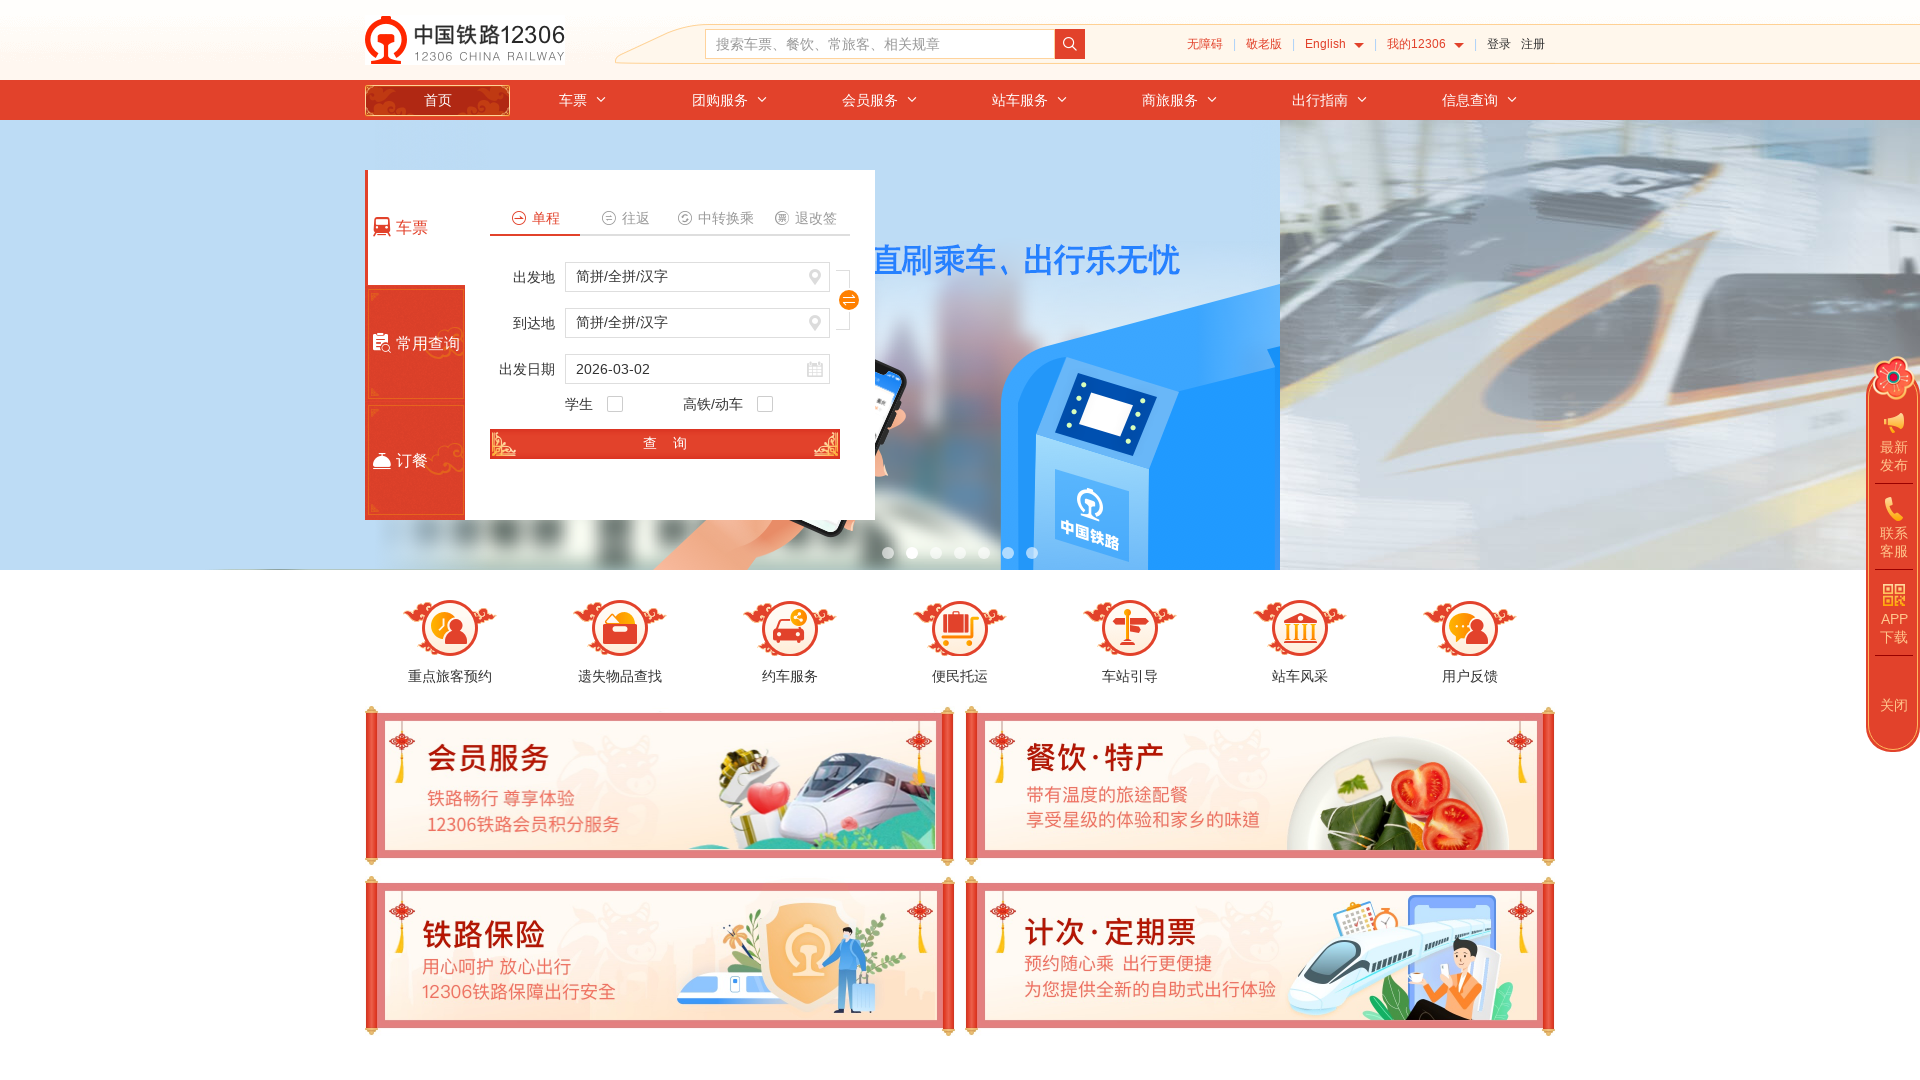

Waited for initial page load
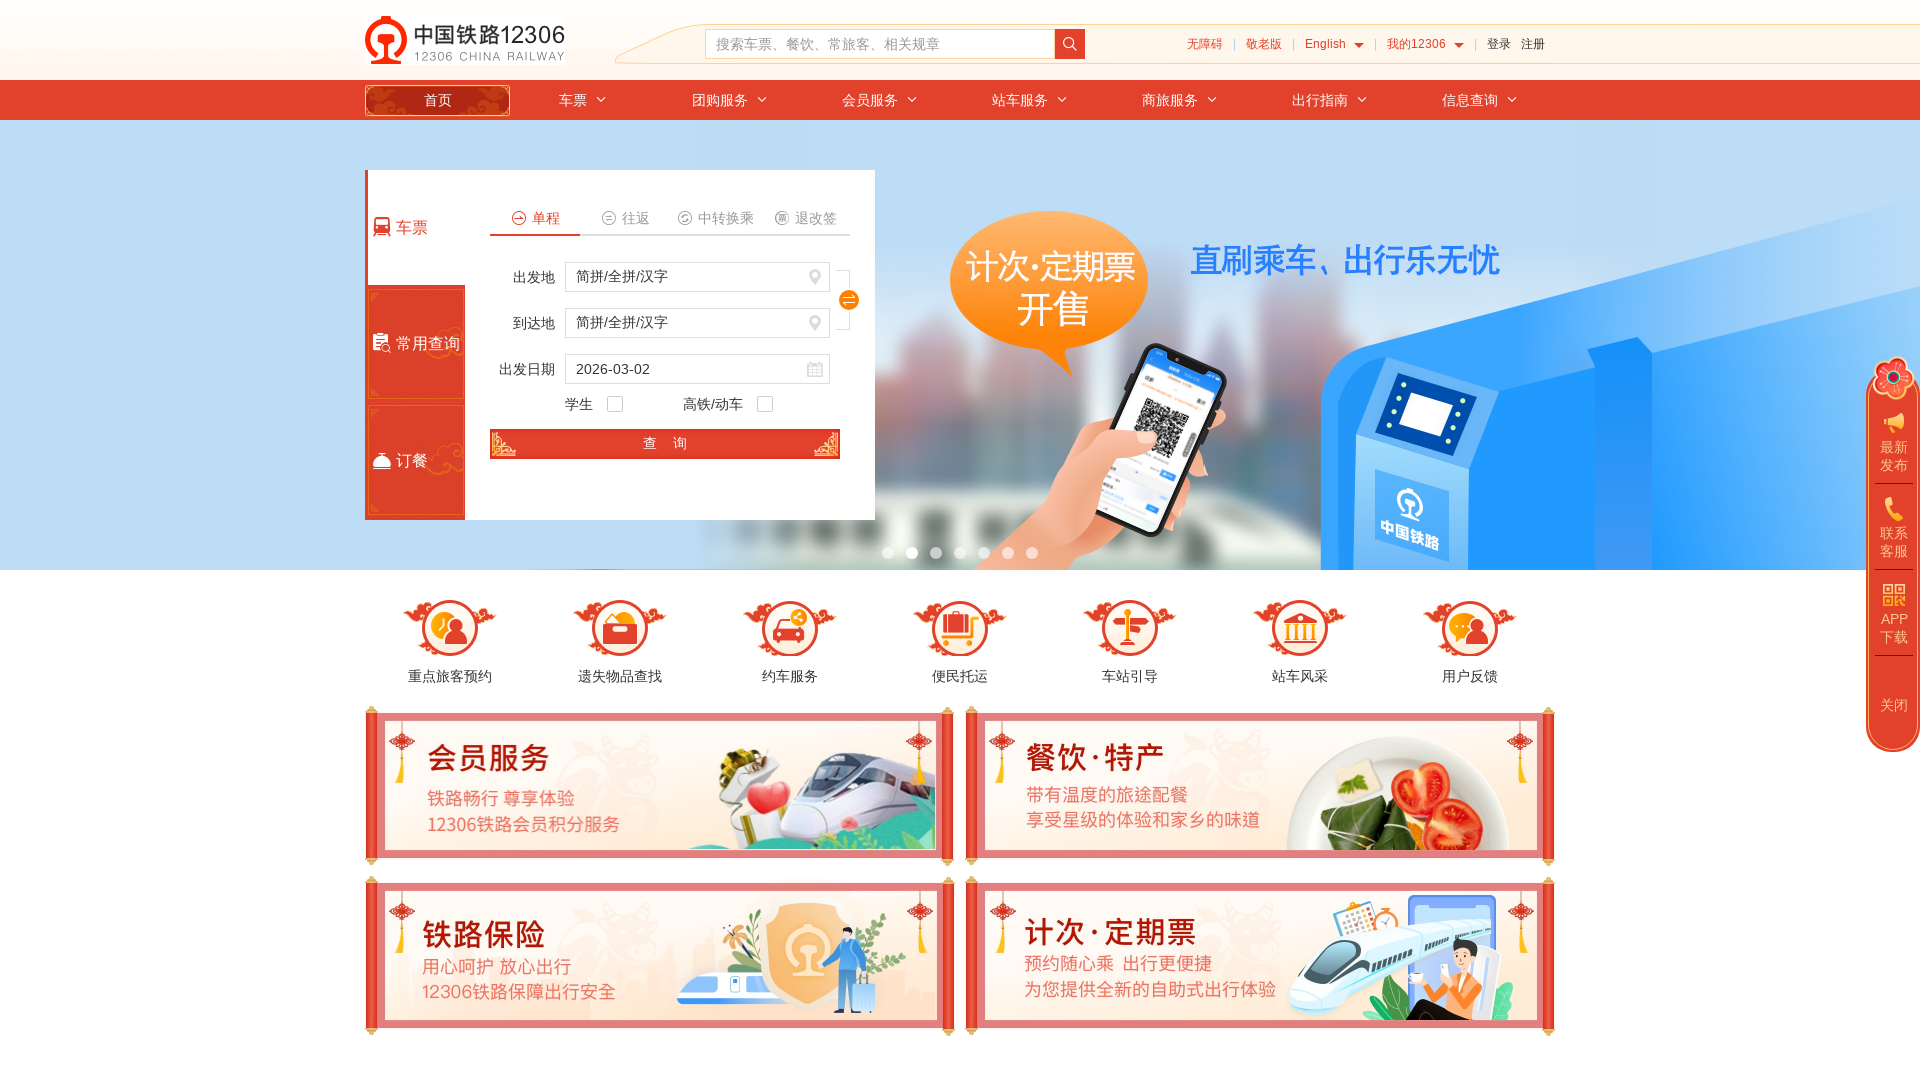

Cleared departure station field on #fromStationText
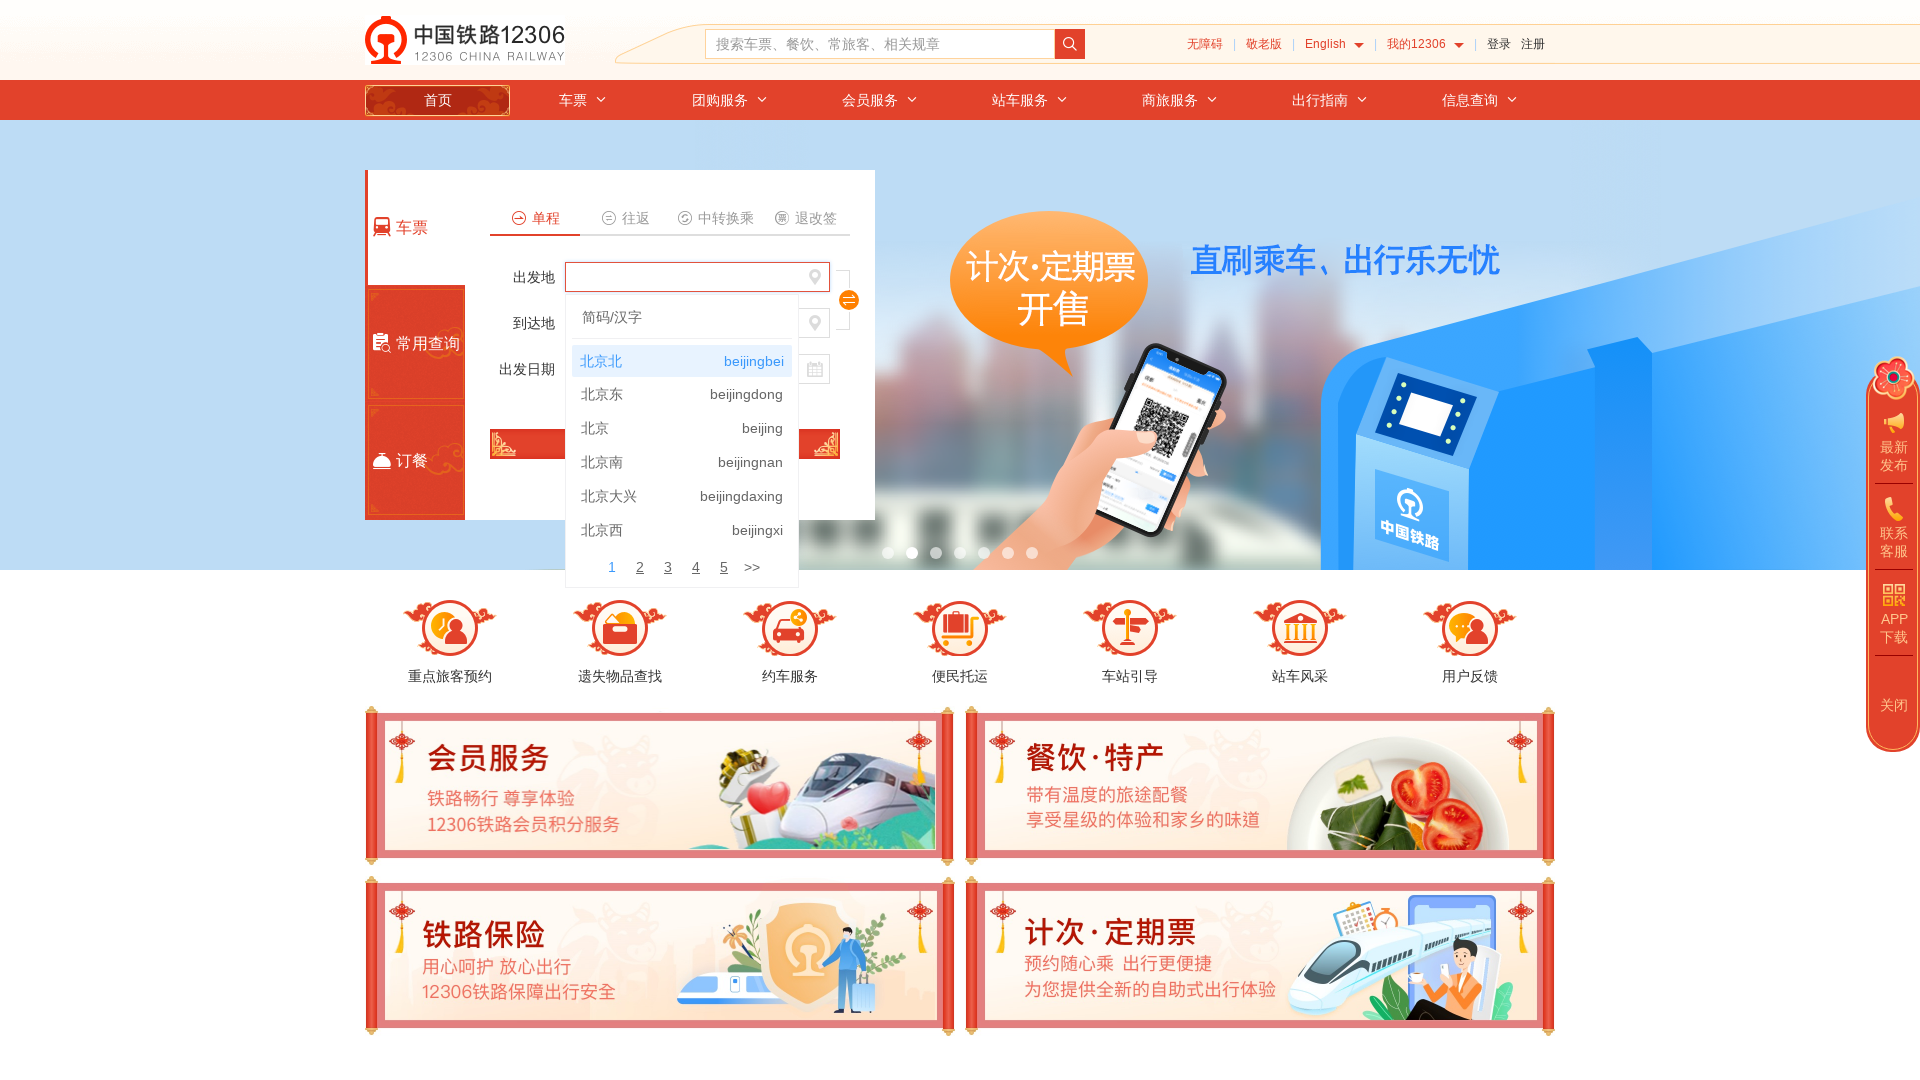

Waited for field to be ready
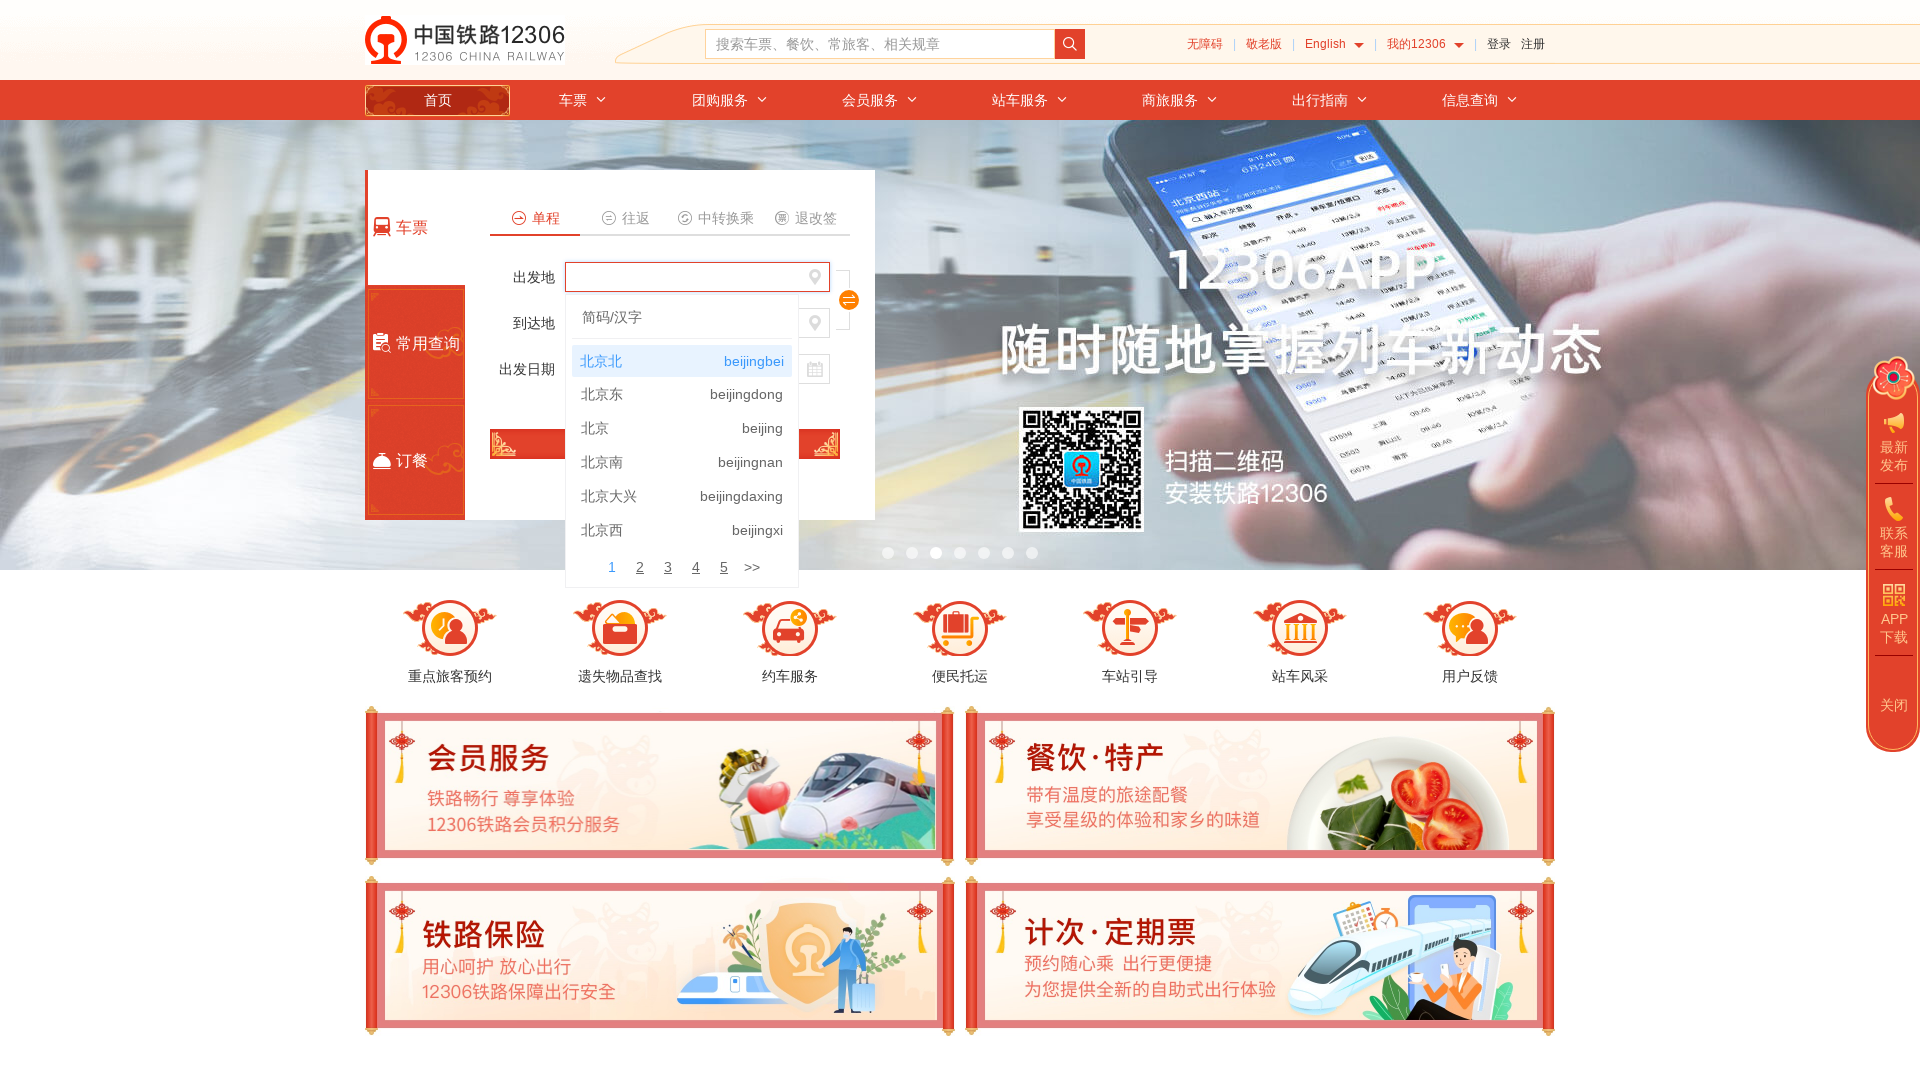

Entered departure city '北京北' (Beijing North) on #fromStationText
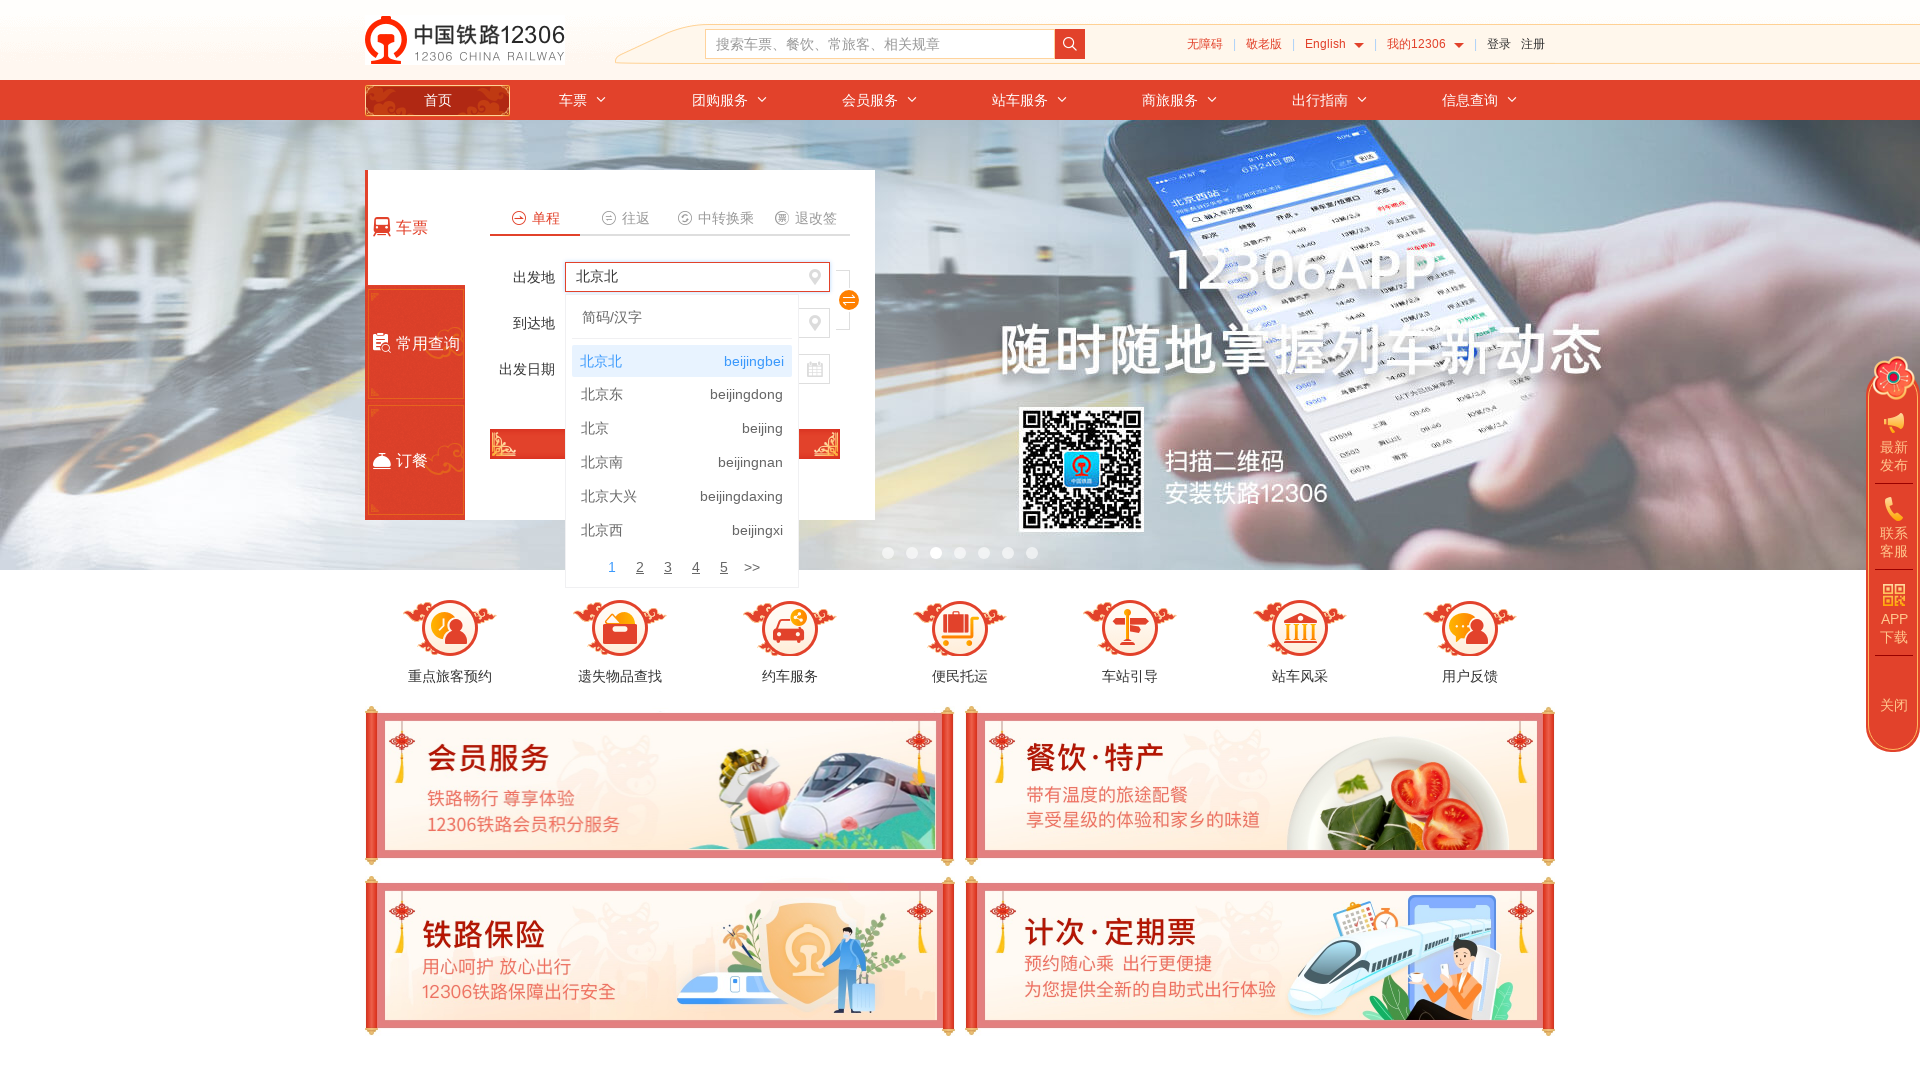

Pressed Enter to confirm departure city
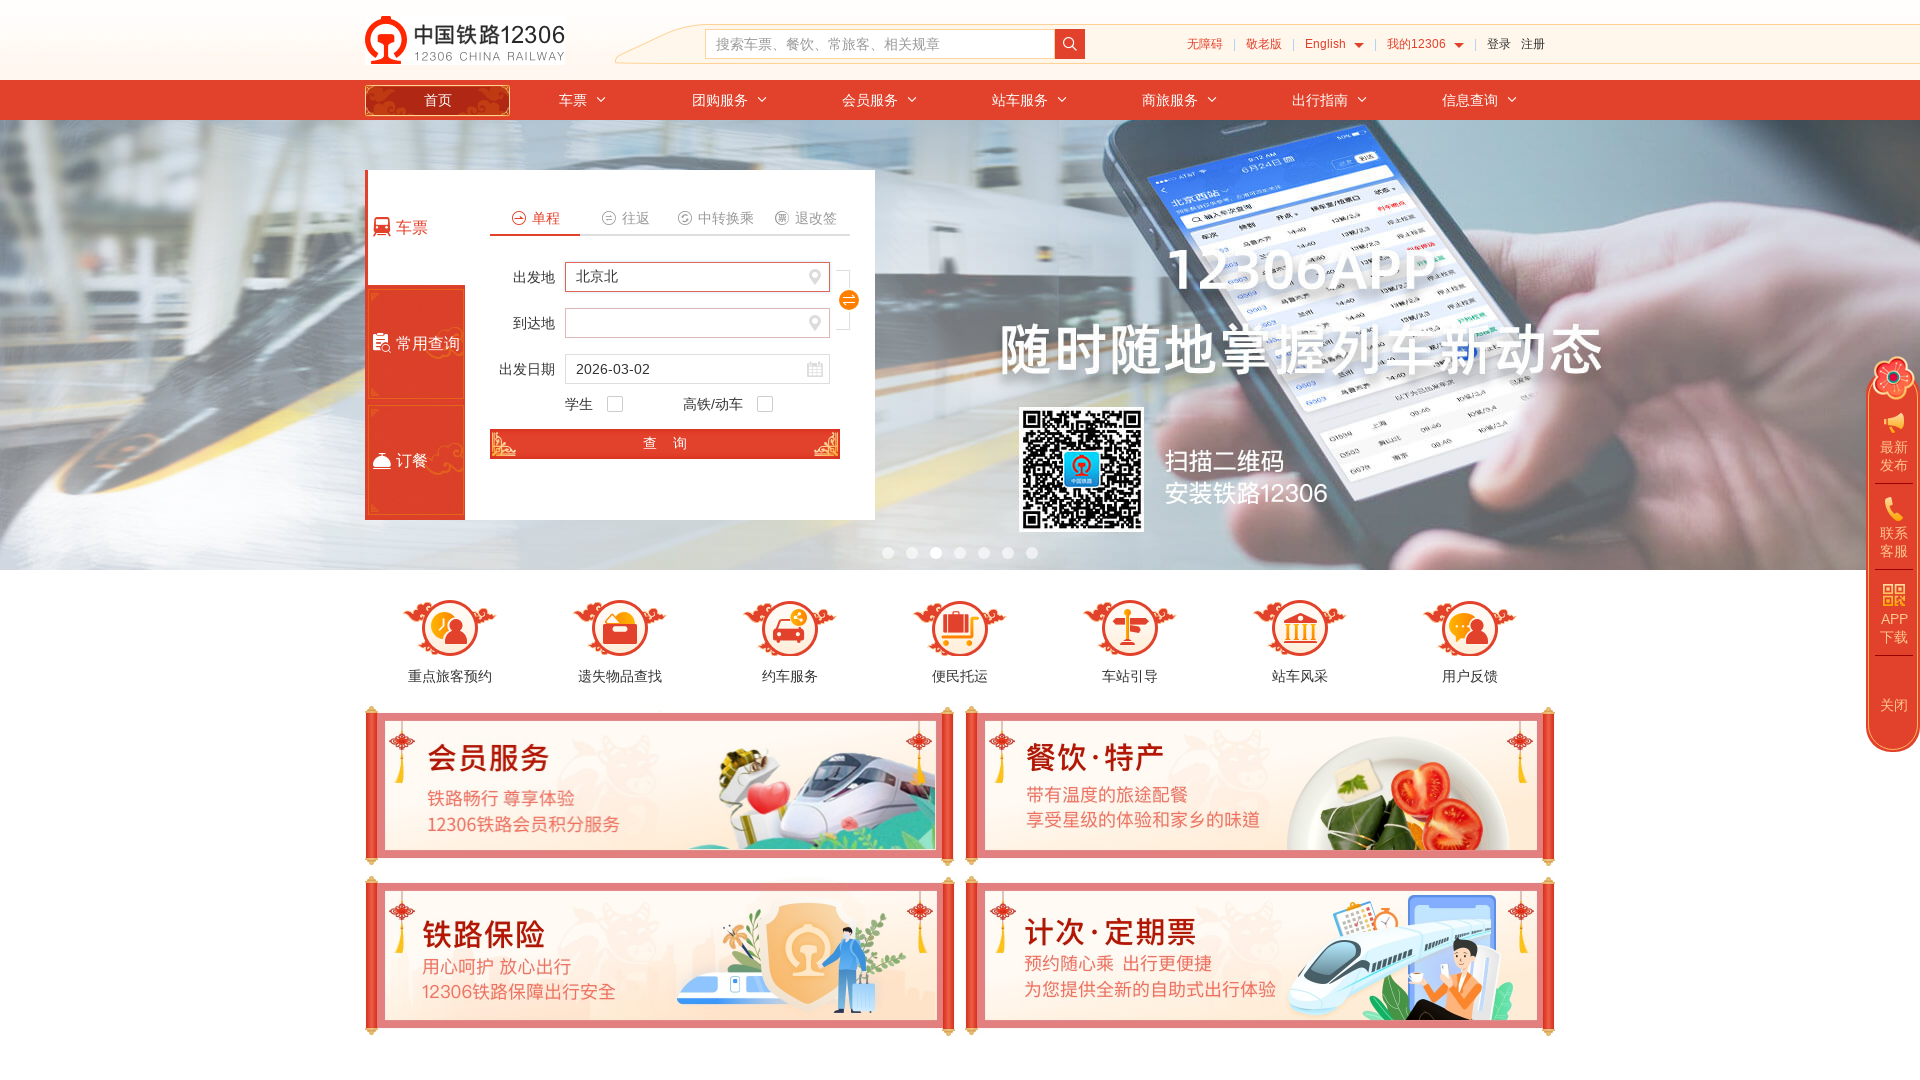

Waited for departure city selection to complete
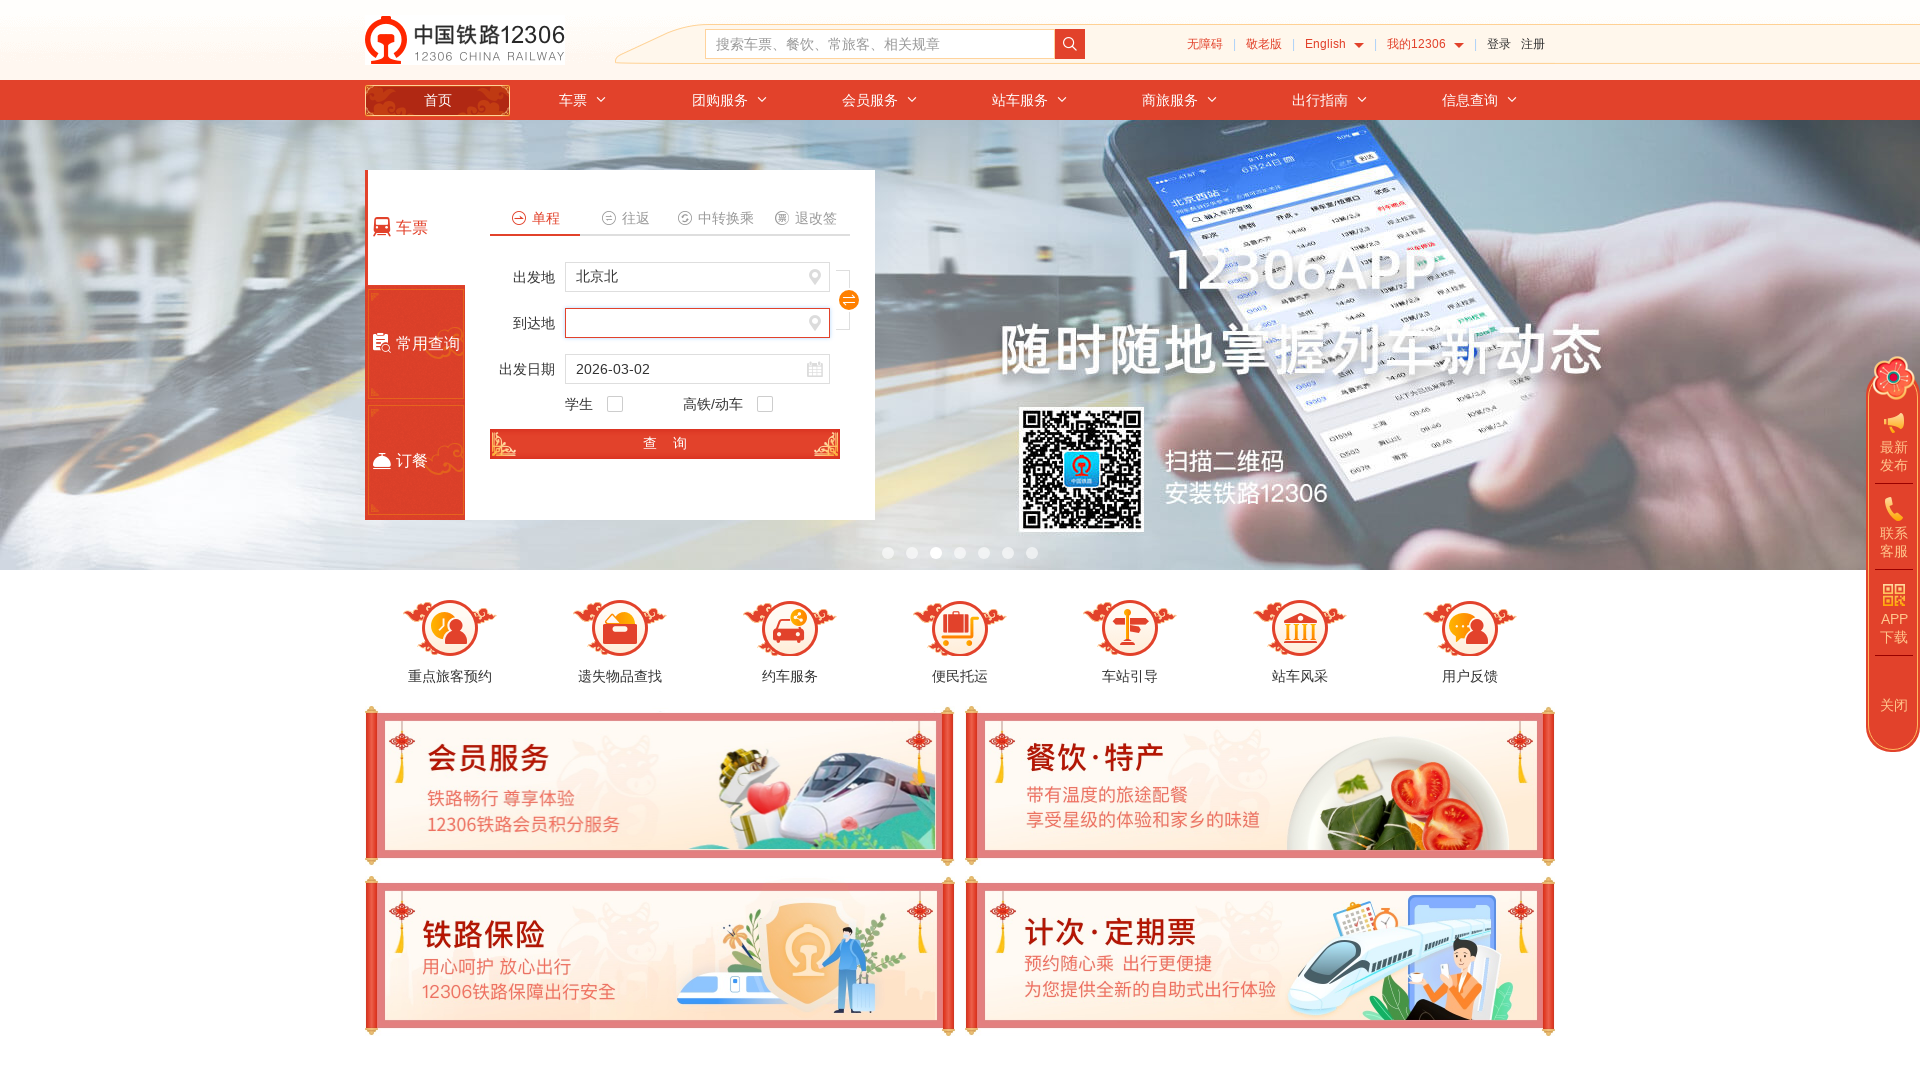

Cleared destination station field on #toStationText
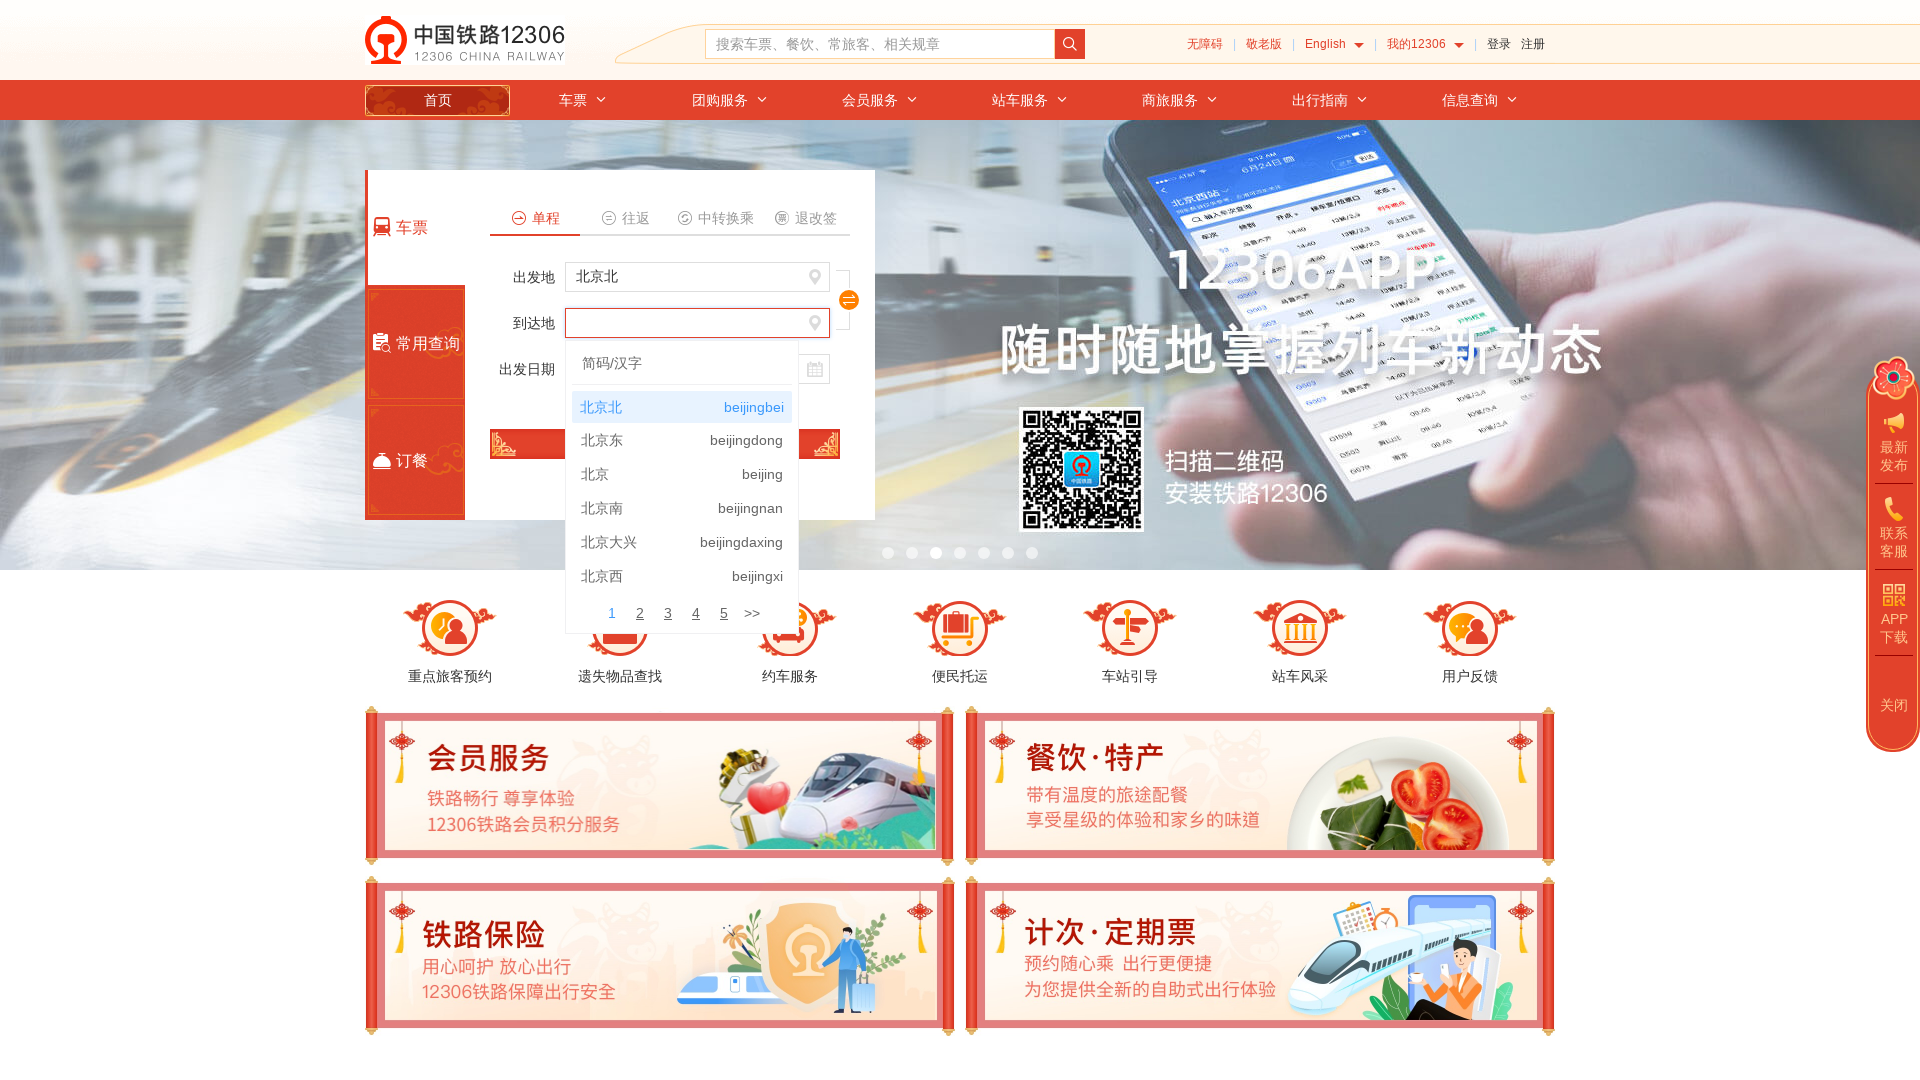

Entered destination city '南京' (Nanjing) on #toStationText
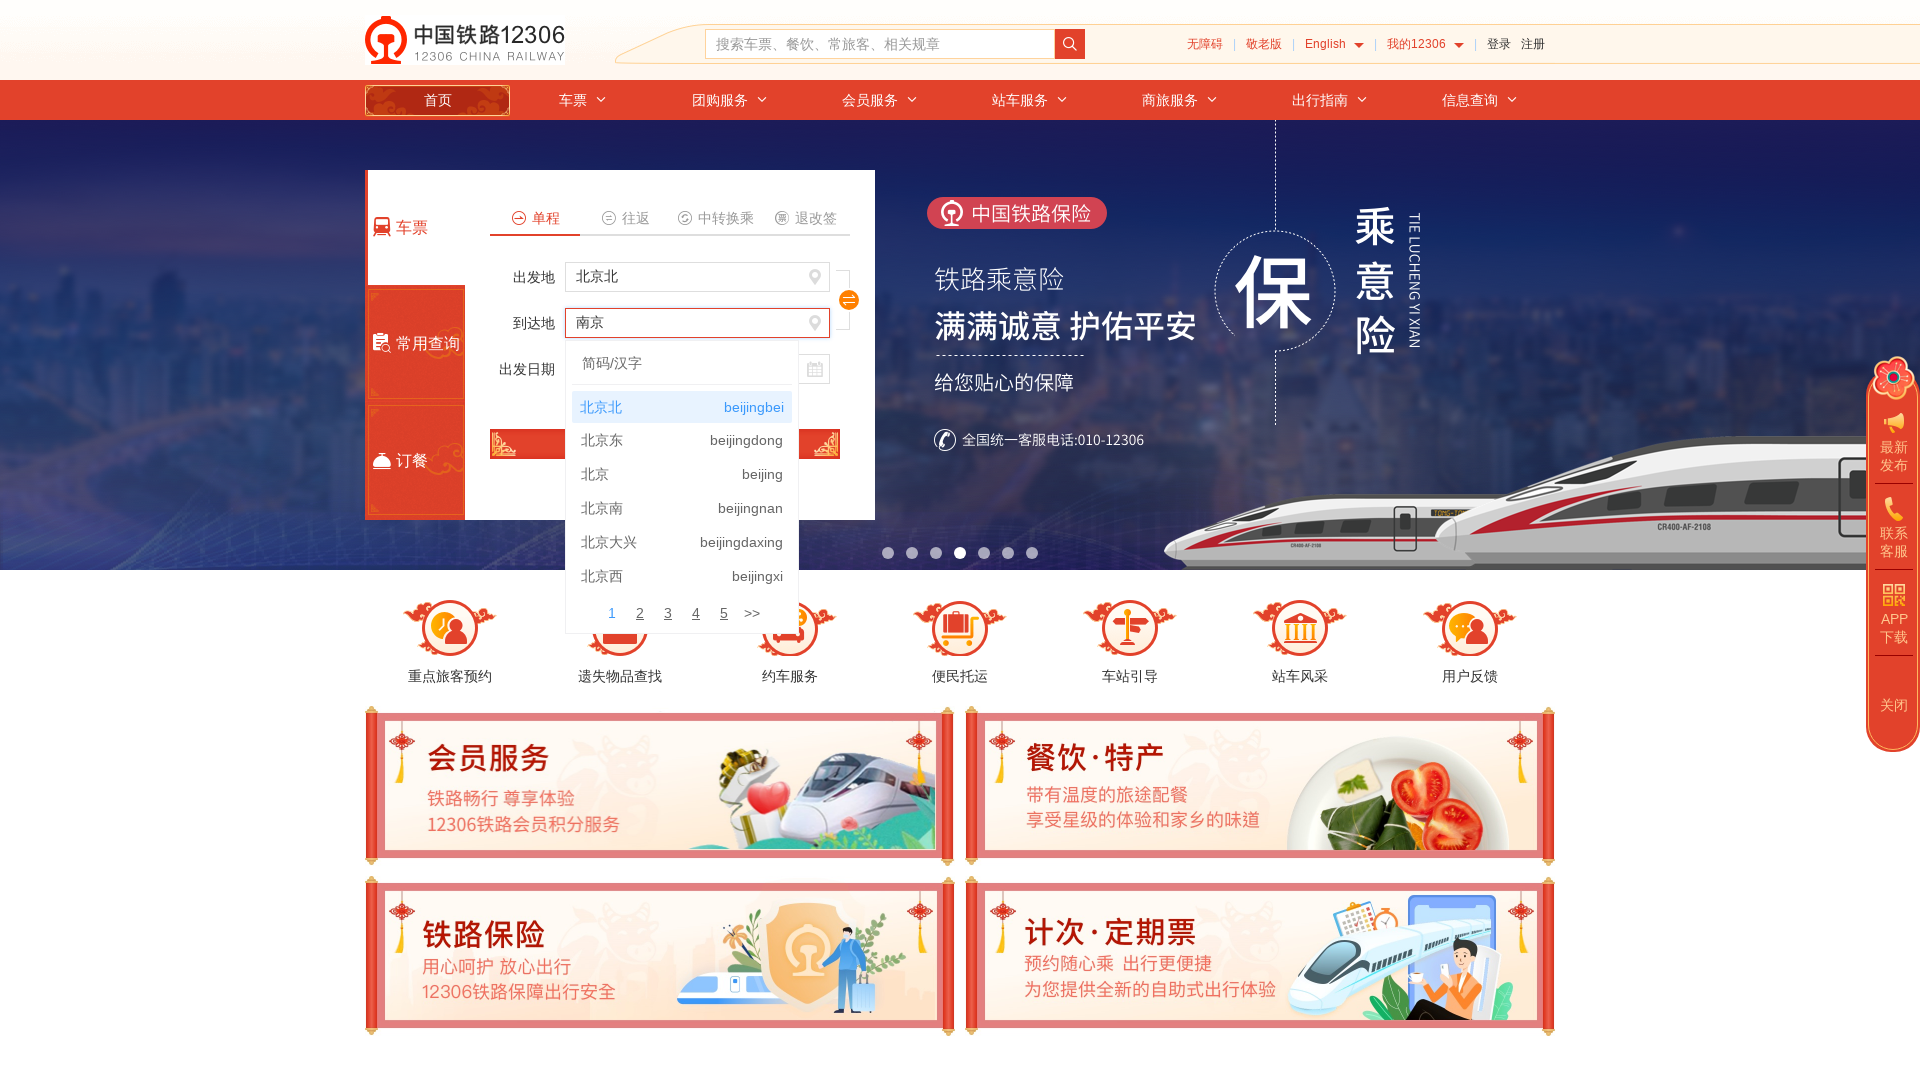

Pressed Enter to confirm destination city
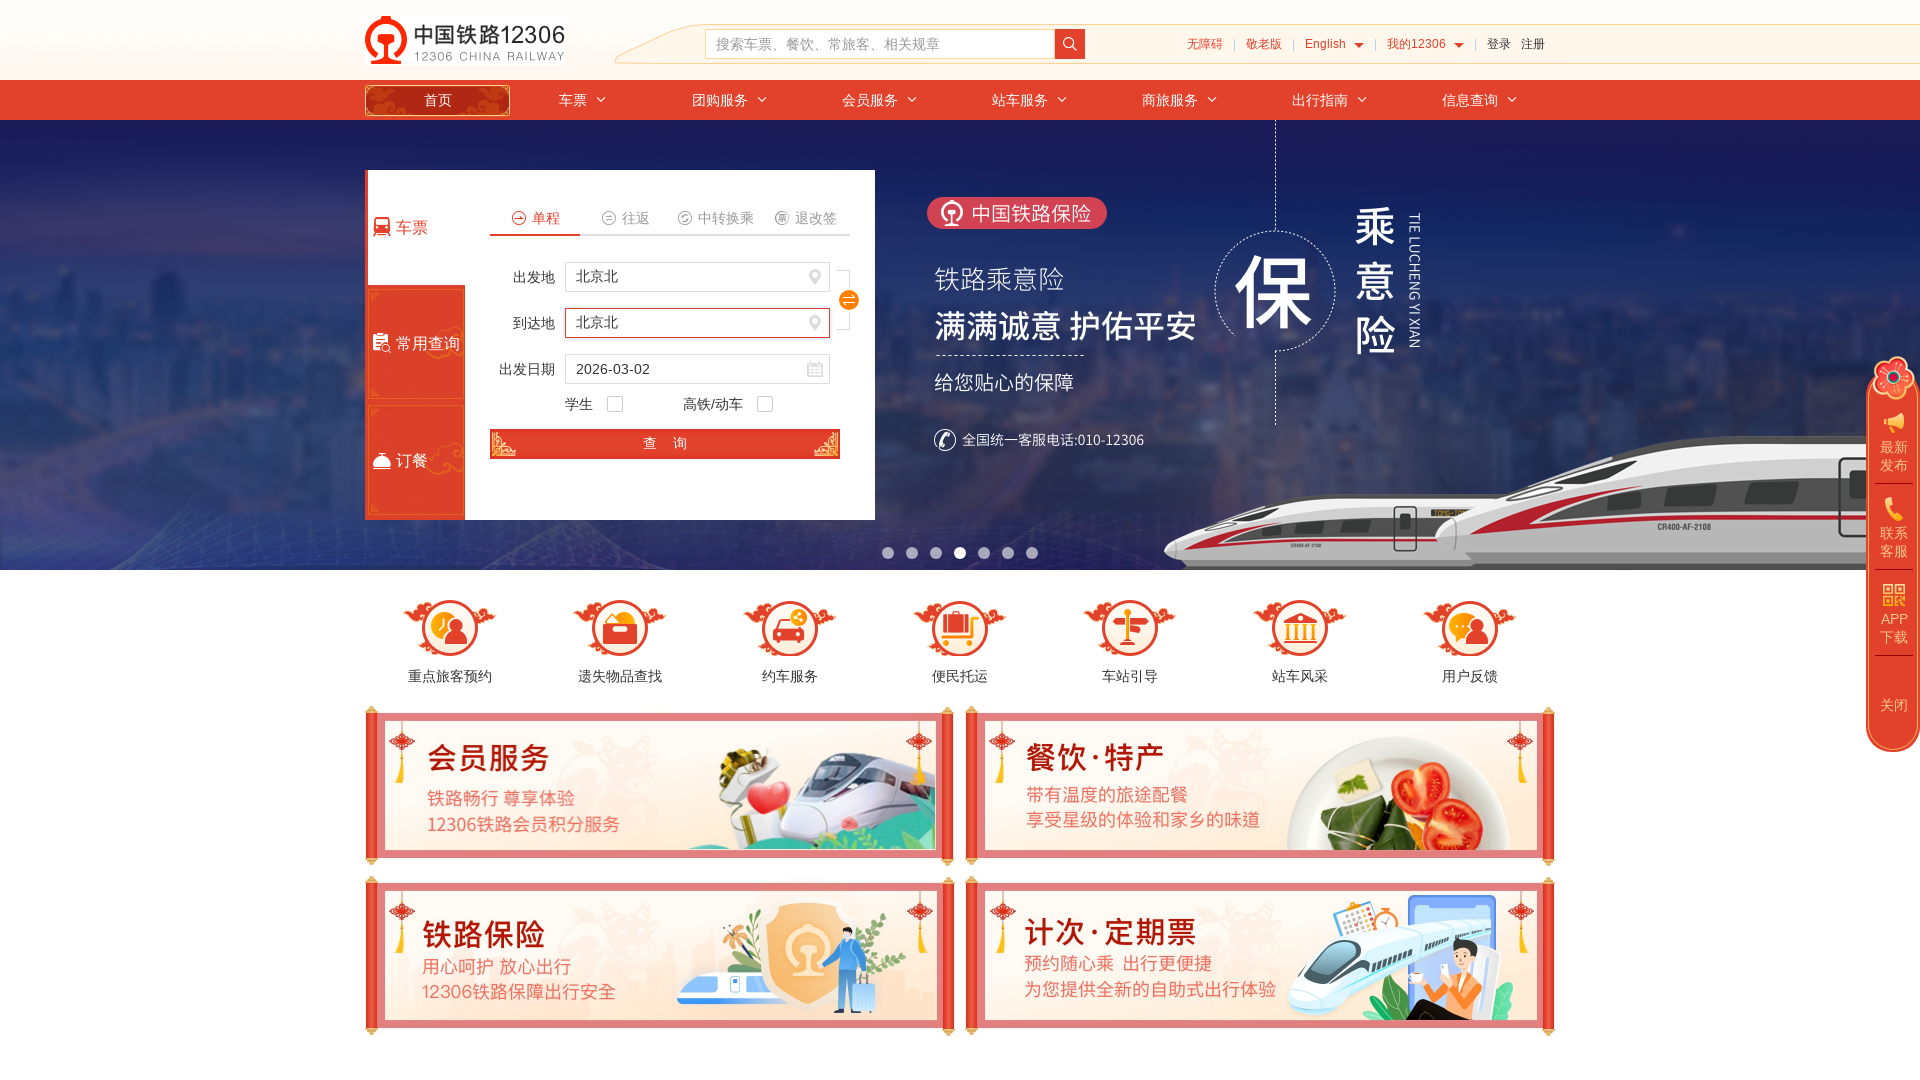

Cleared travel date field on #train_date
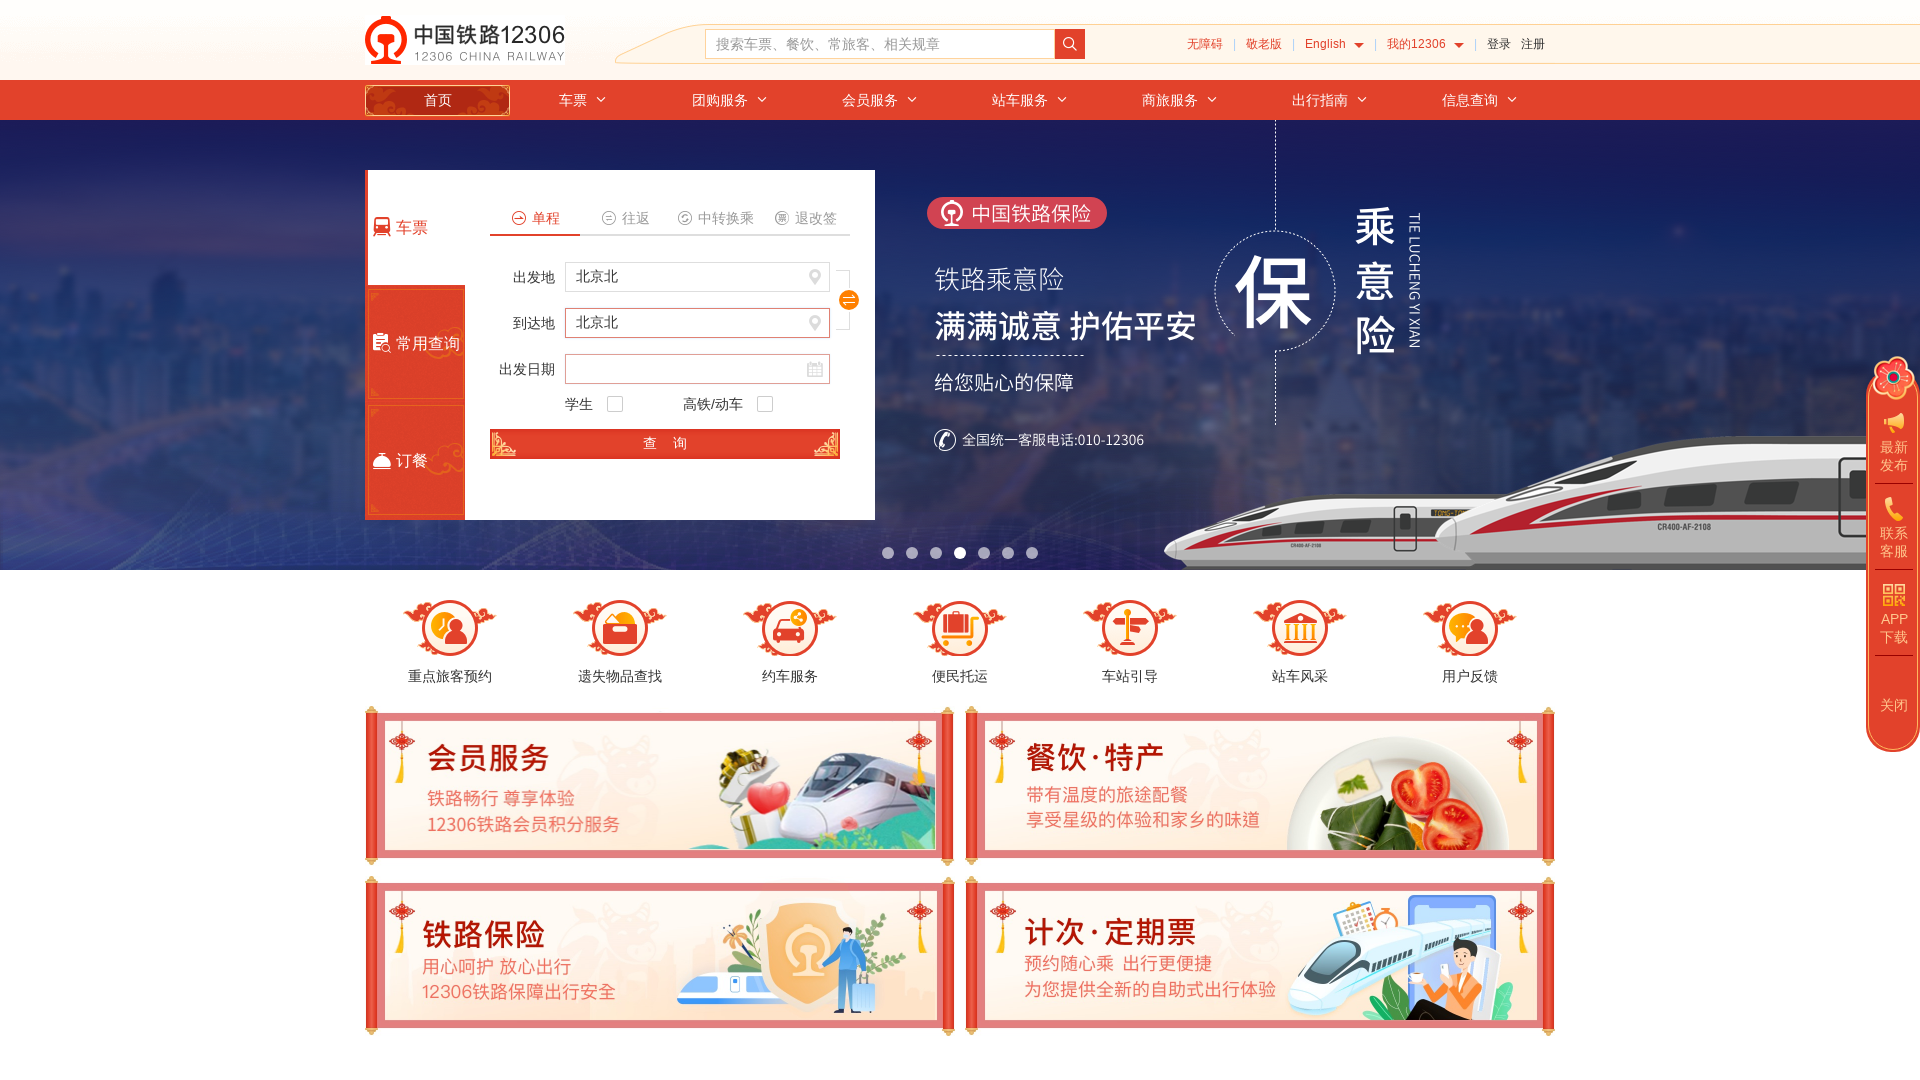

Entered travel date '2024-11-15' (November 15, 2024) on #train_date
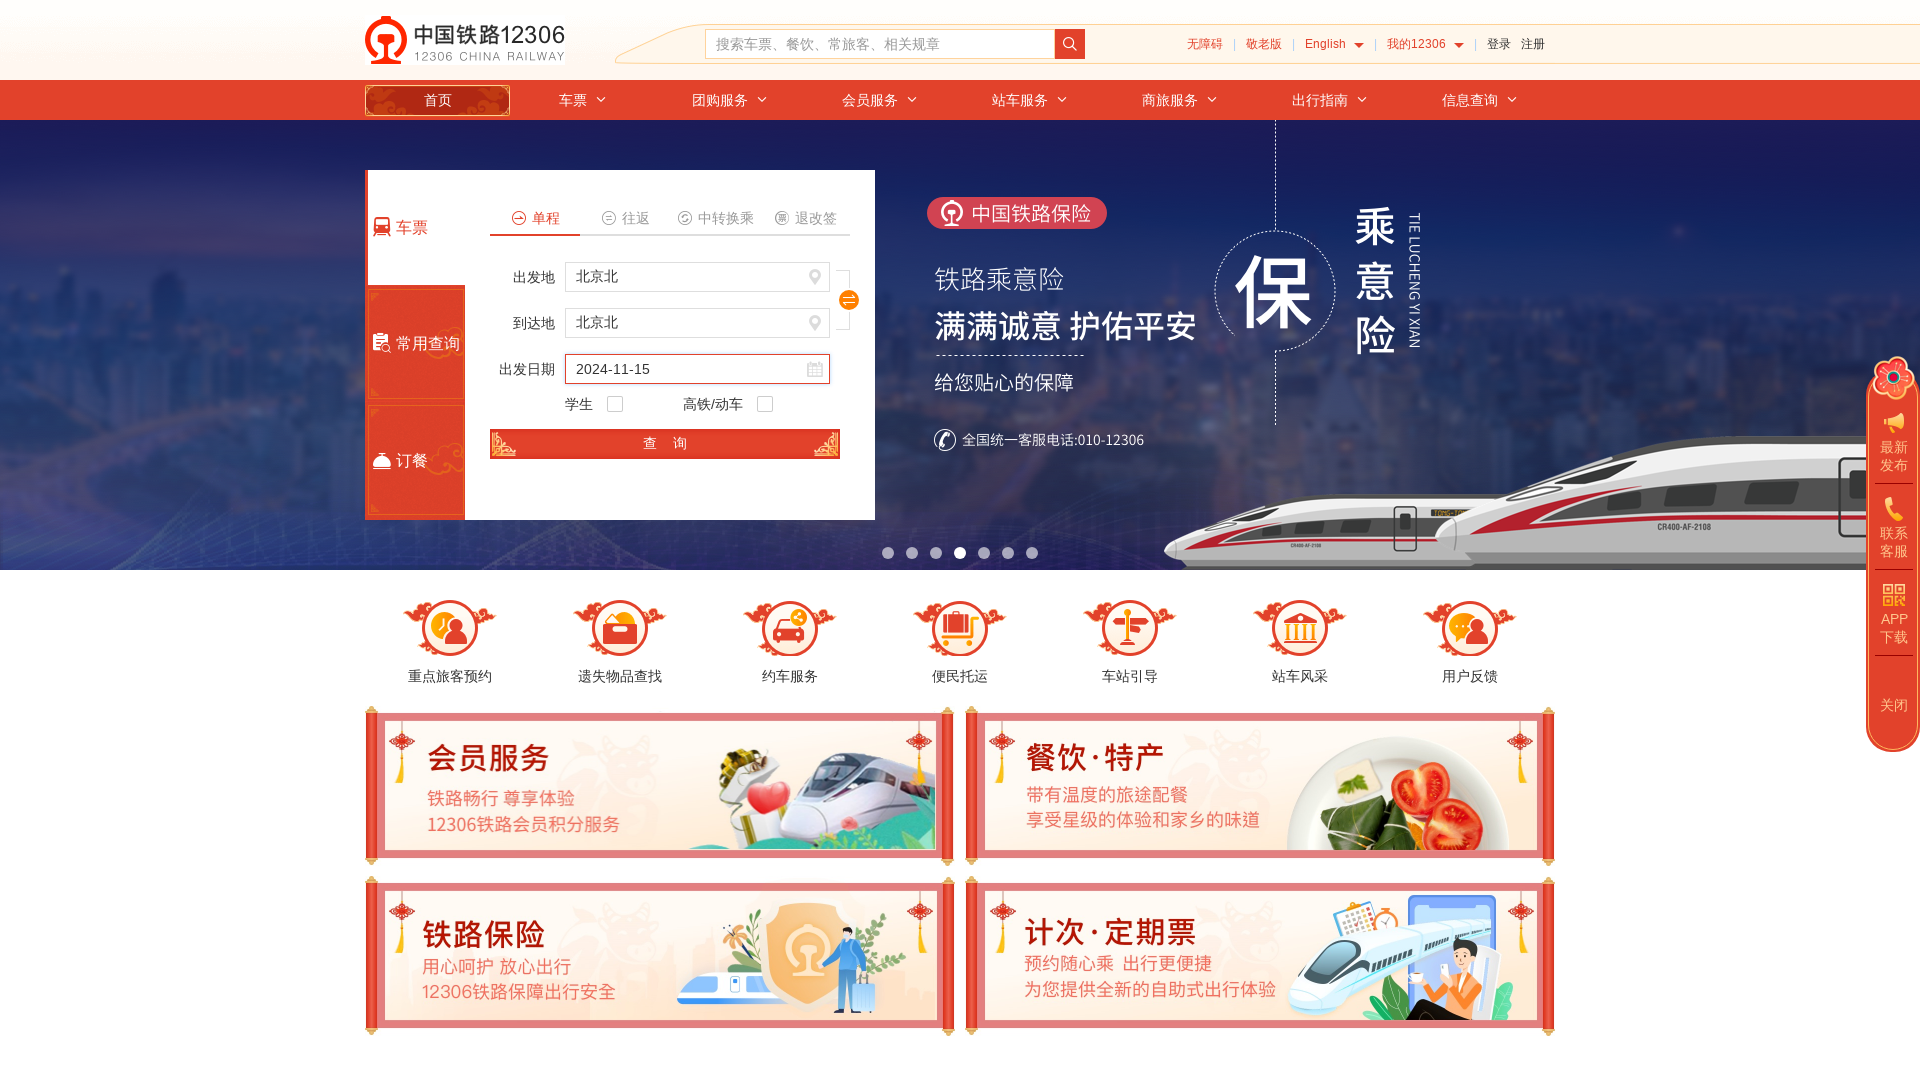

Clicked search button to find available trains at (665, 444) on #search_one
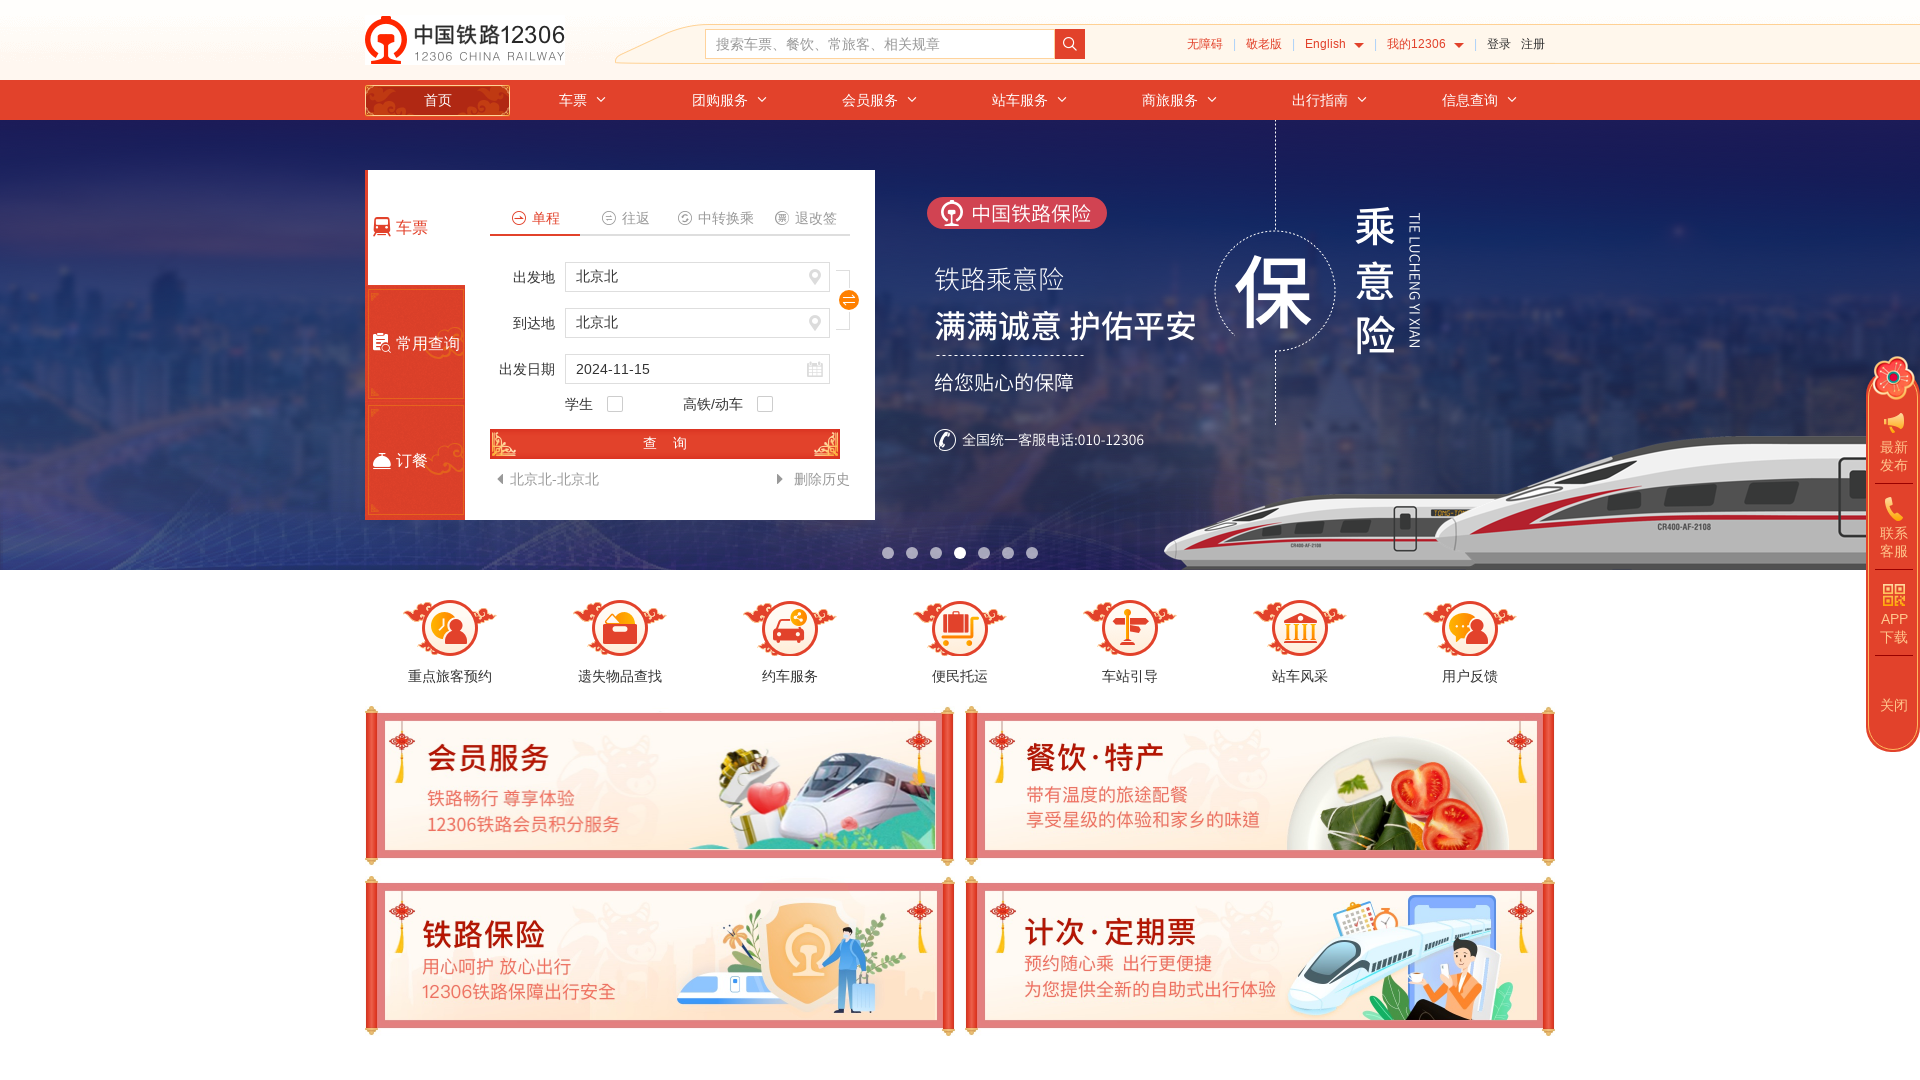

Waited for search to complete
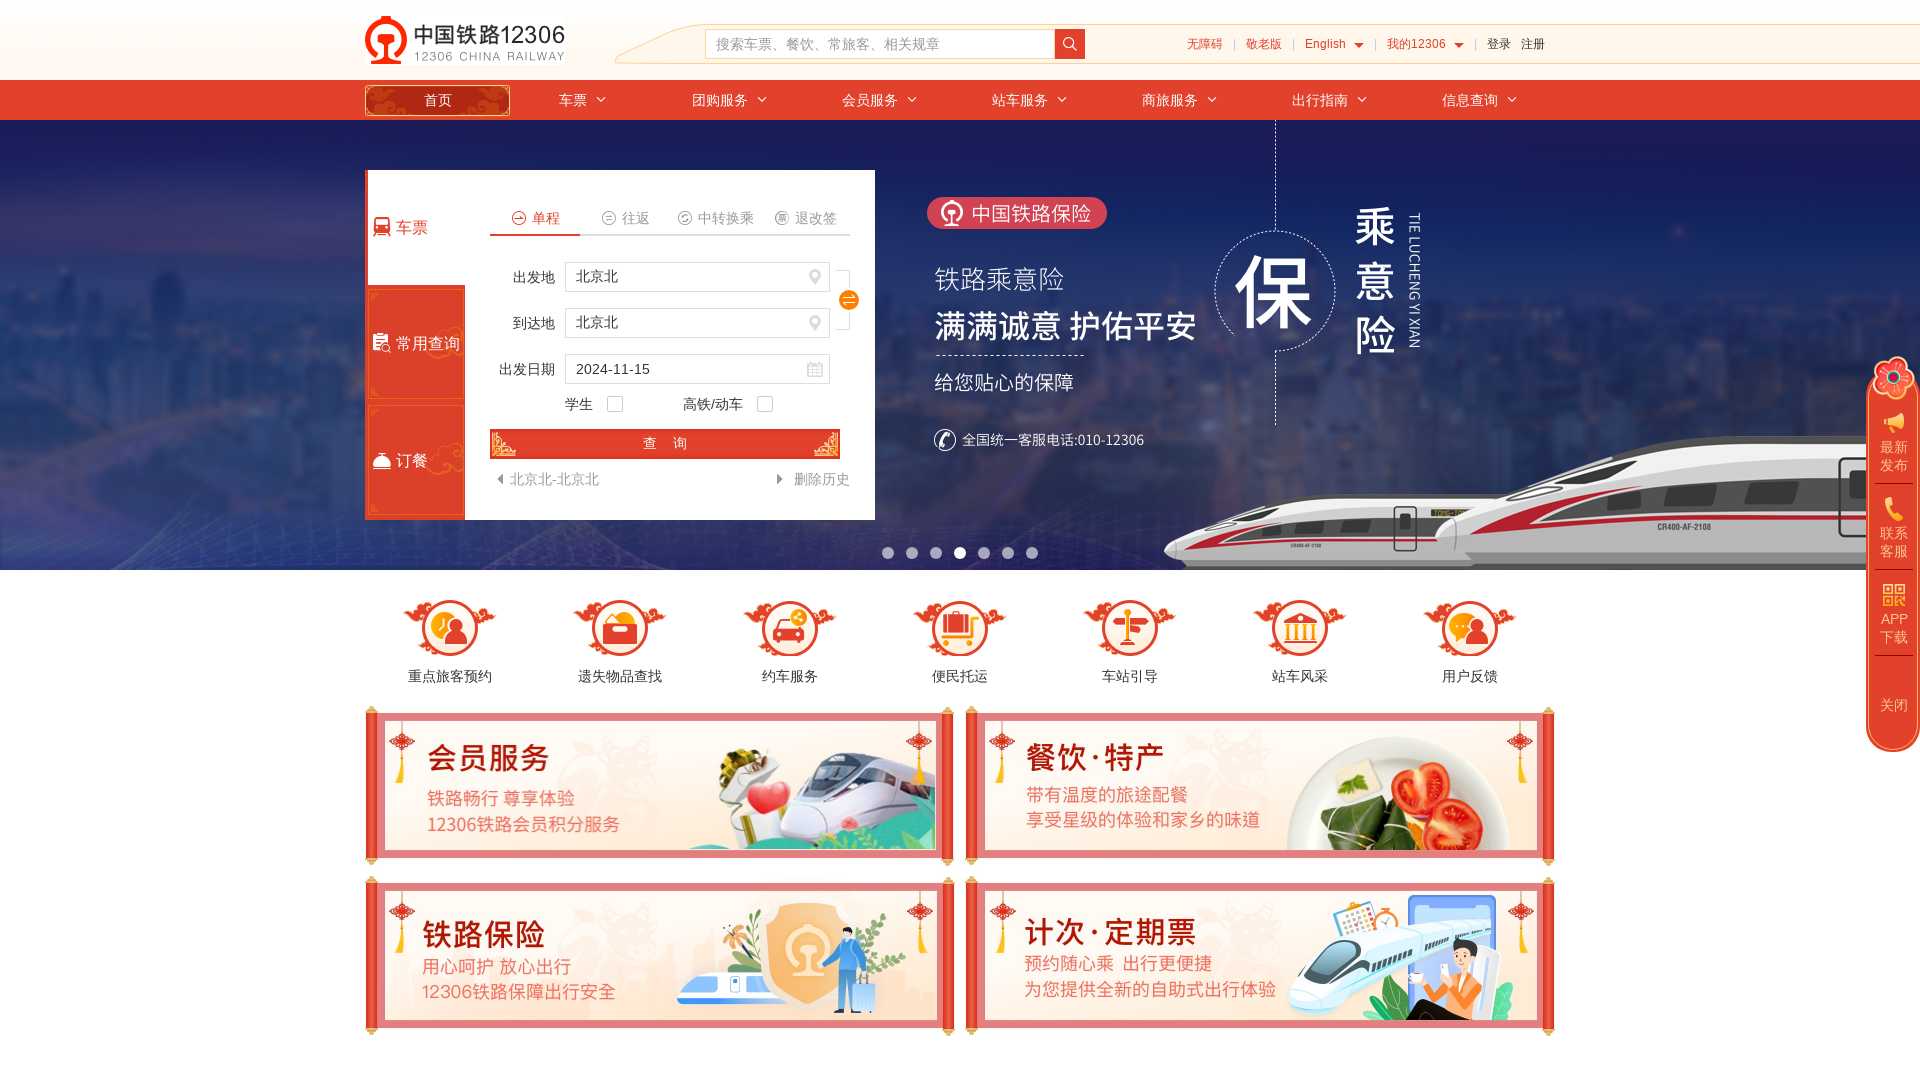

Found new tab with search results
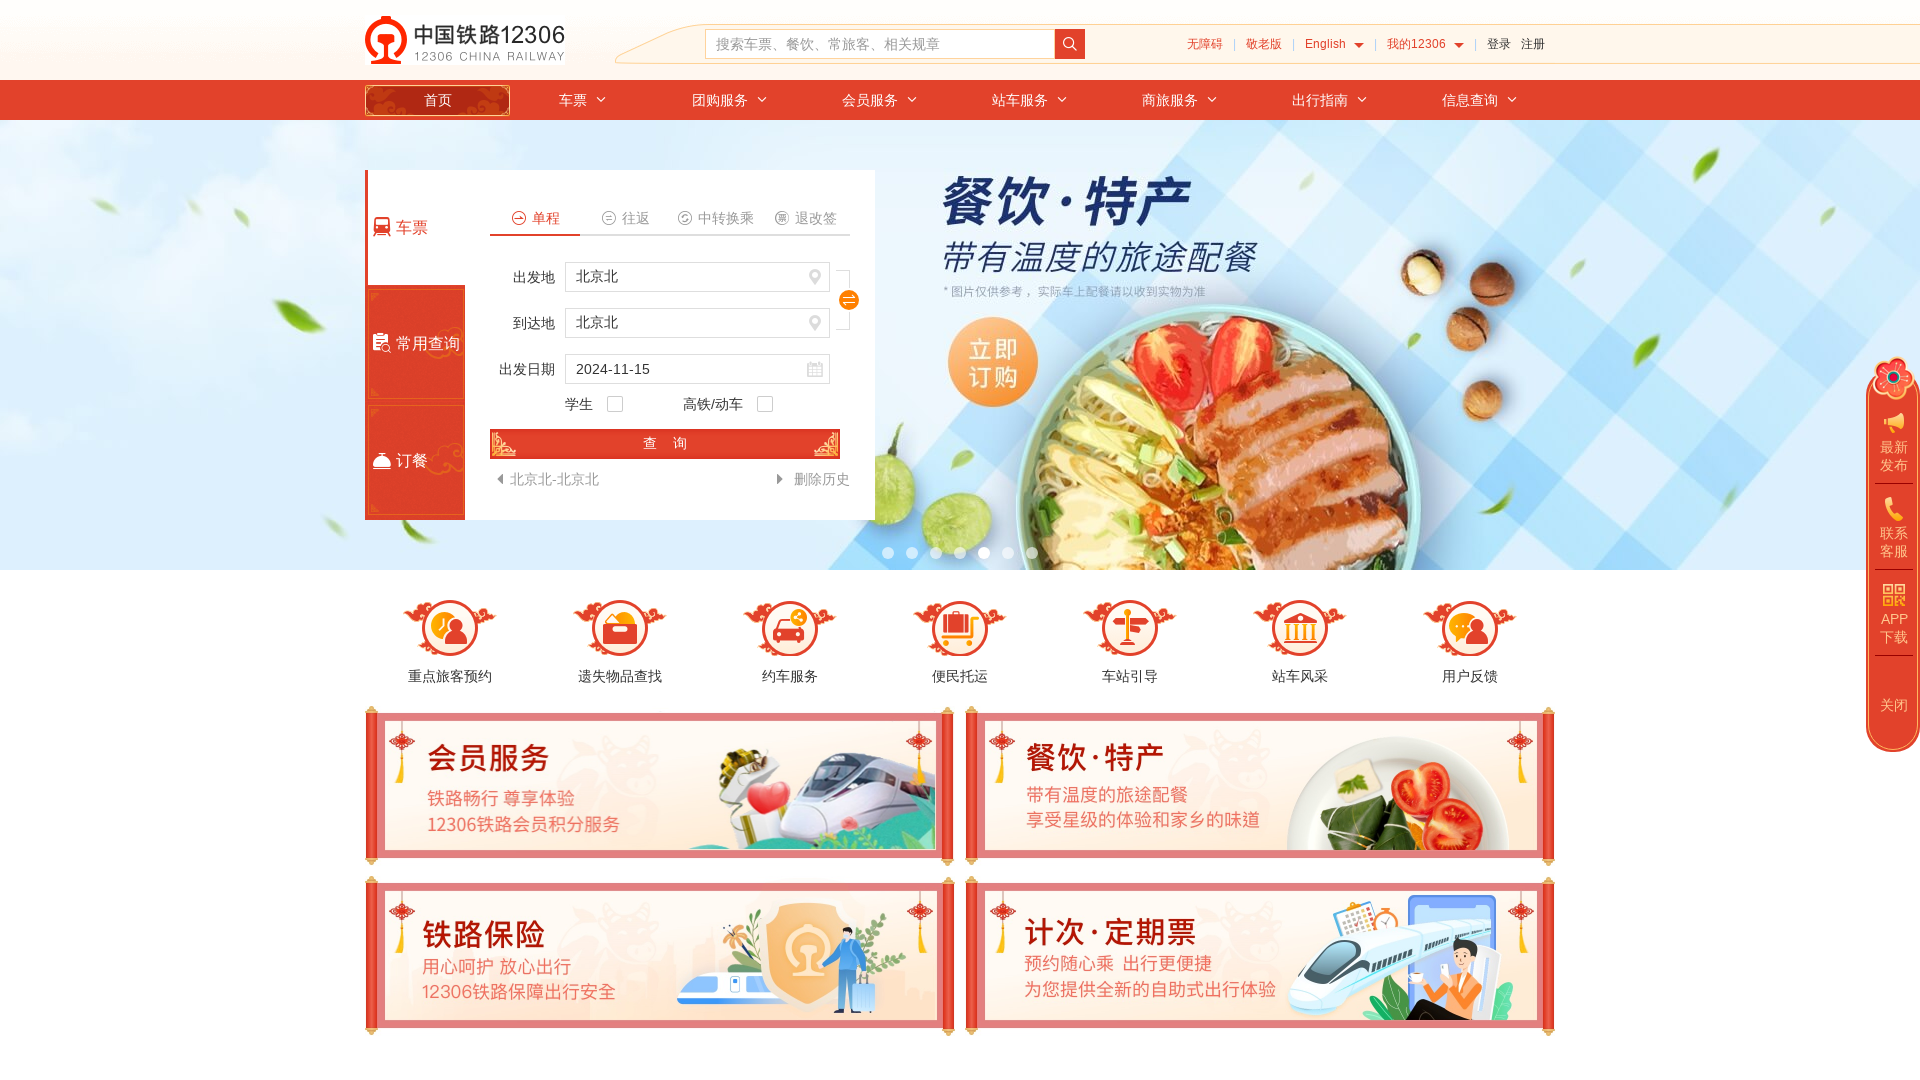

Waited for search results page to load
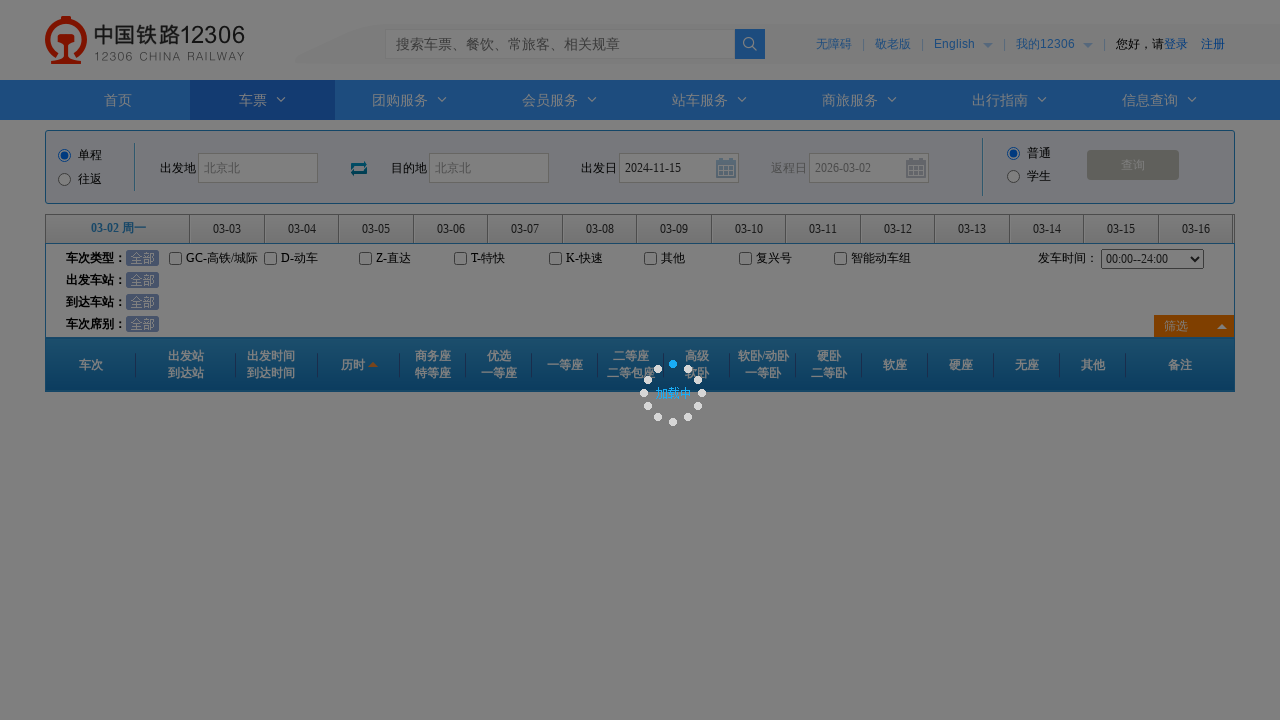

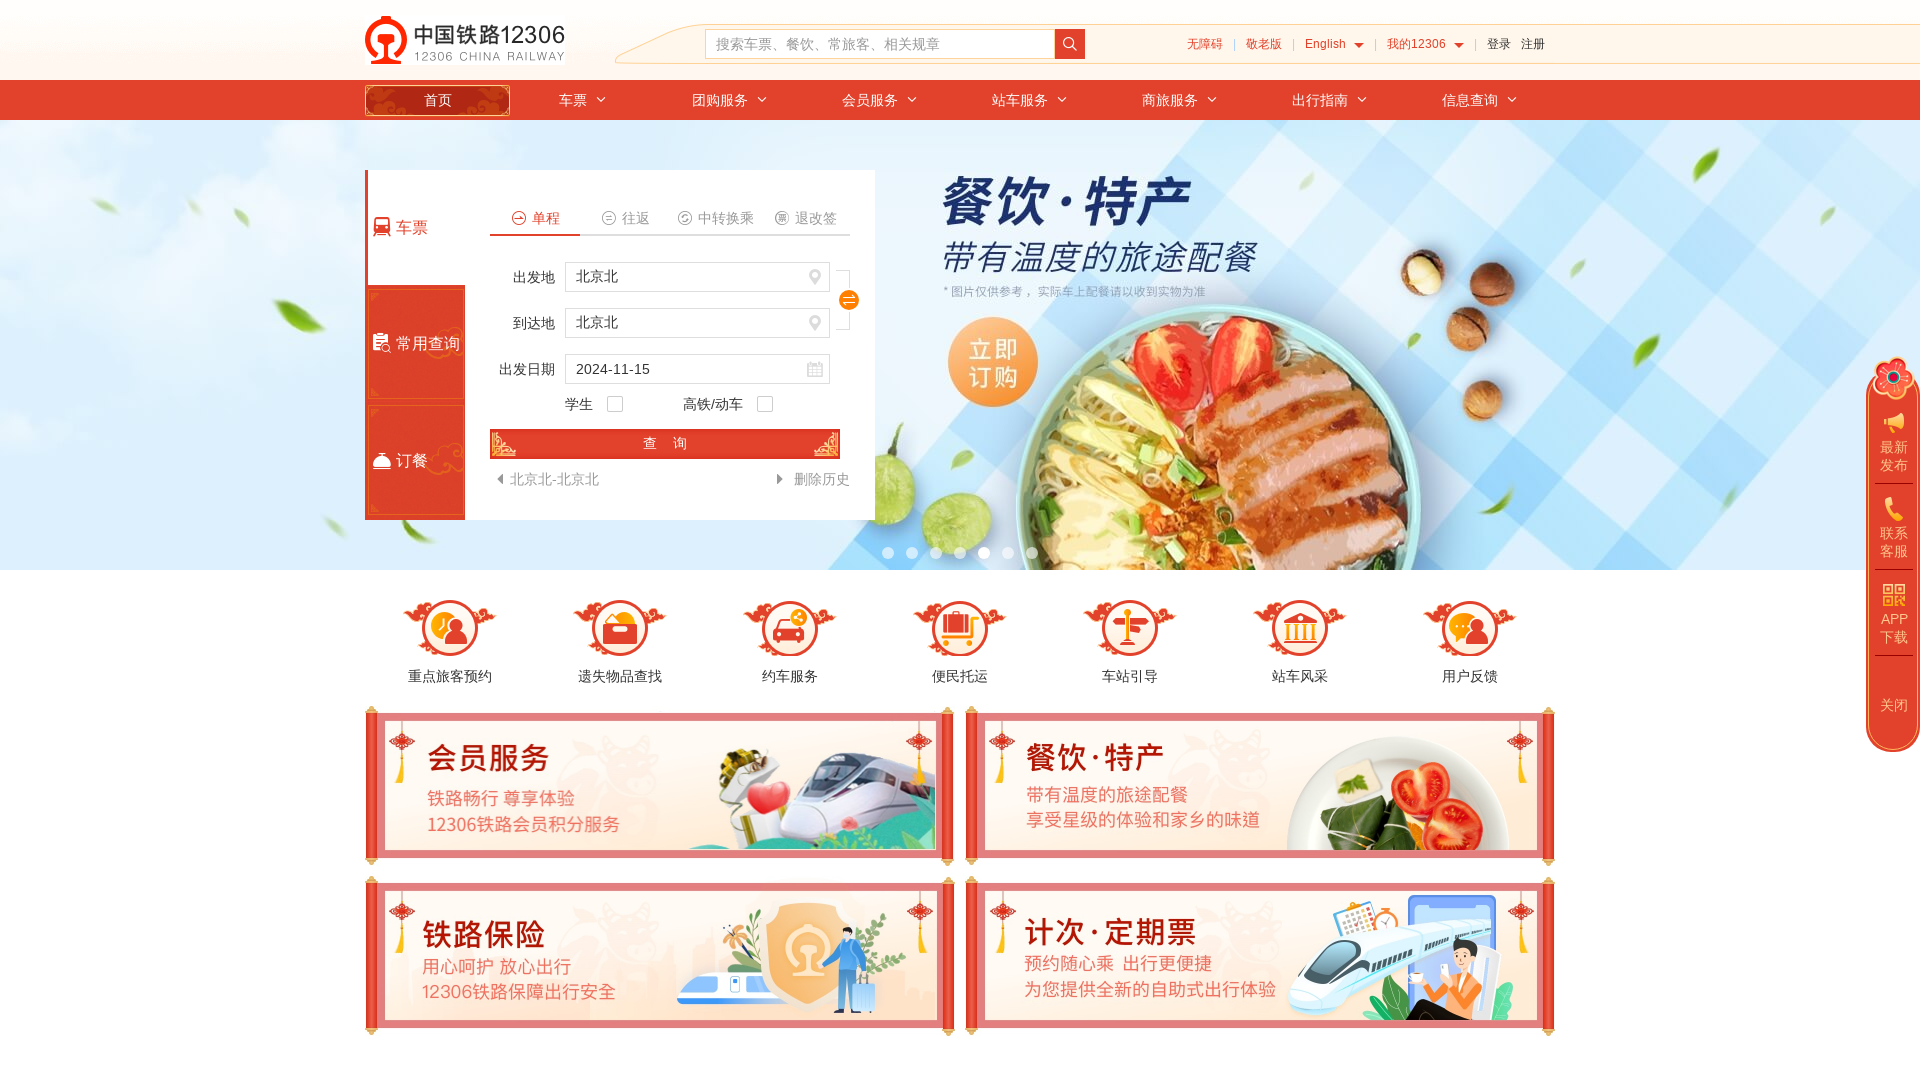